Navigates to The Internet test site and clicks on the Inputs link to access the inputs page

Starting URL: https://the-internet.herokuapp.com/

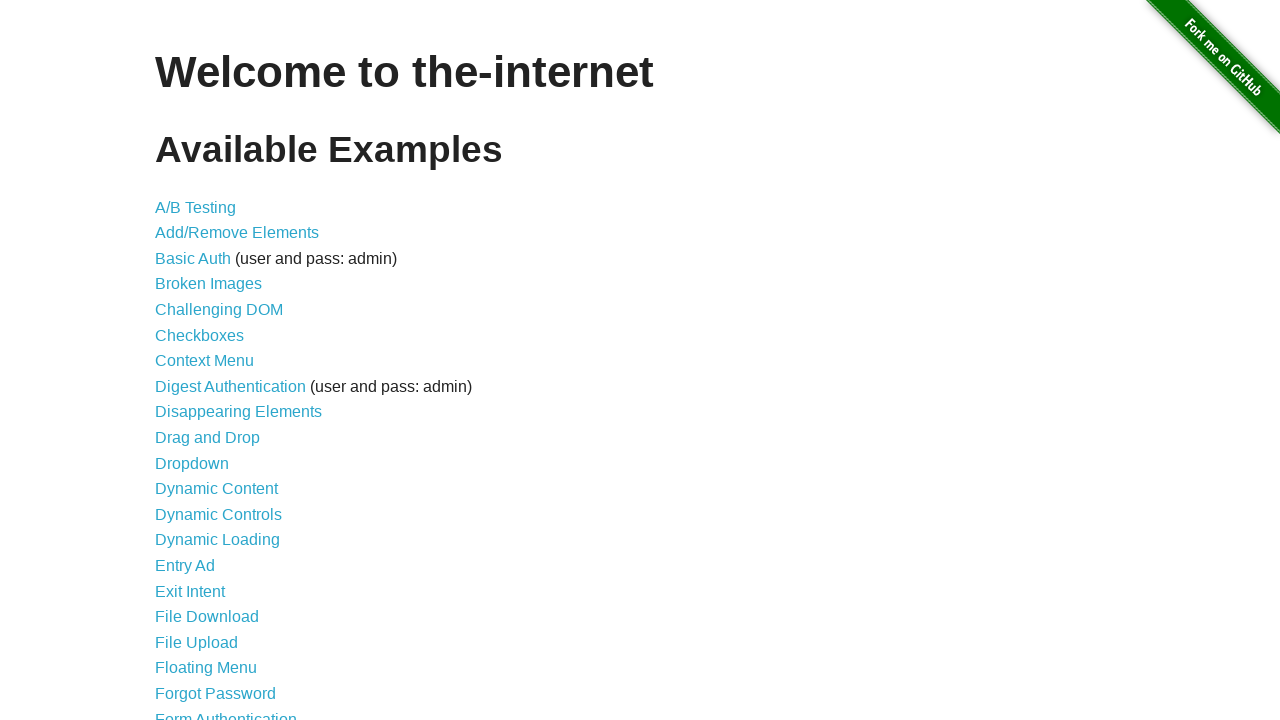

Navigated to The Internet test site (https://the-internet.herokuapp.com/)
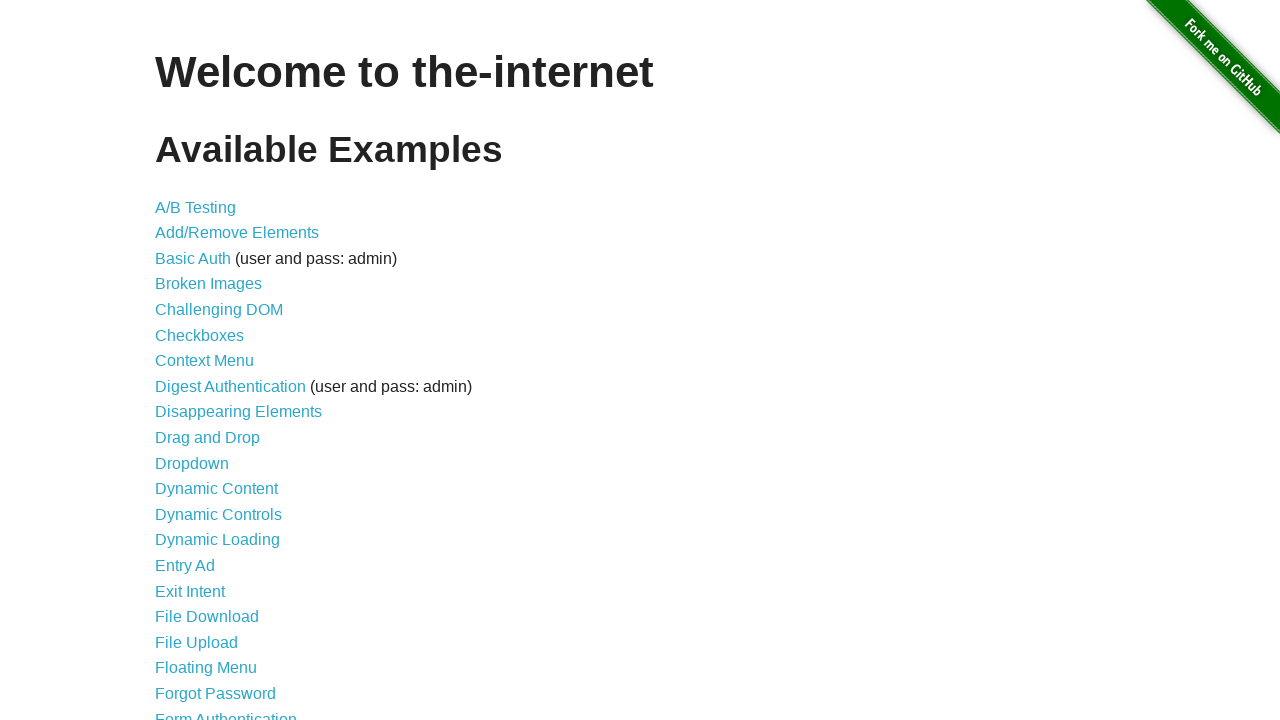

Clicked on the Inputs link at (176, 361) on a:text('Inputs')
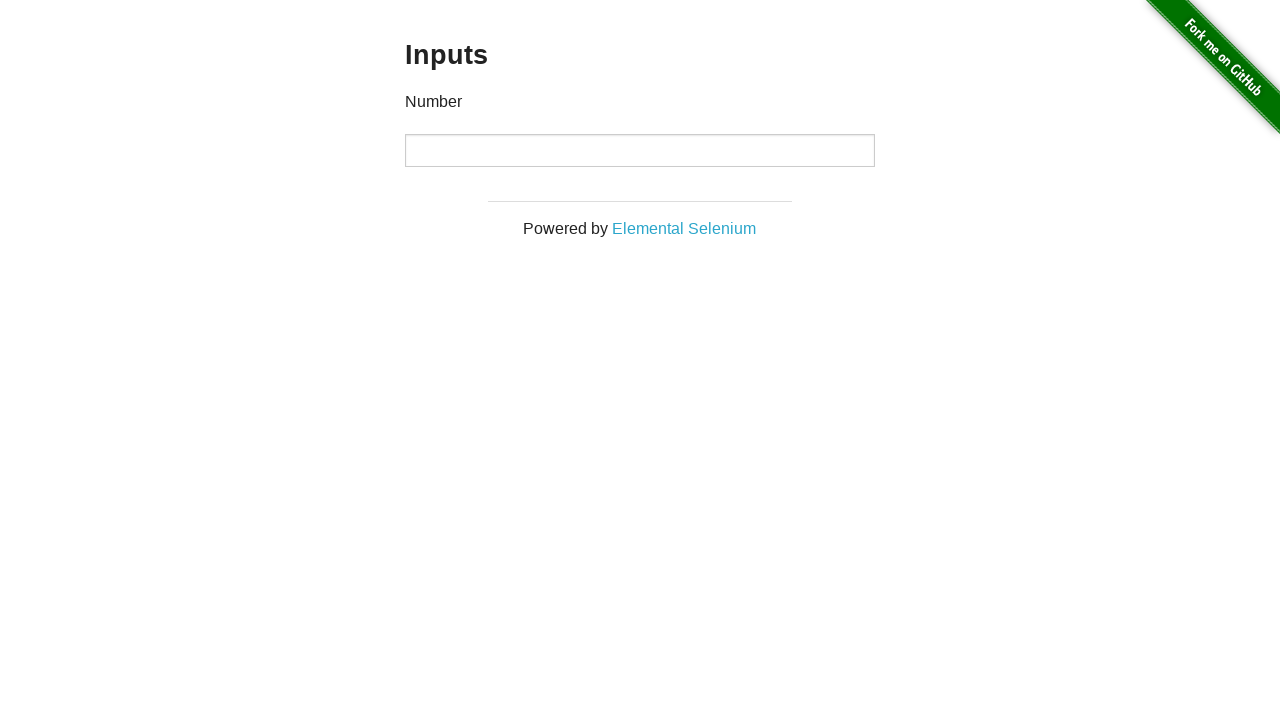

Inputs page loaded (domcontentloaded state reached)
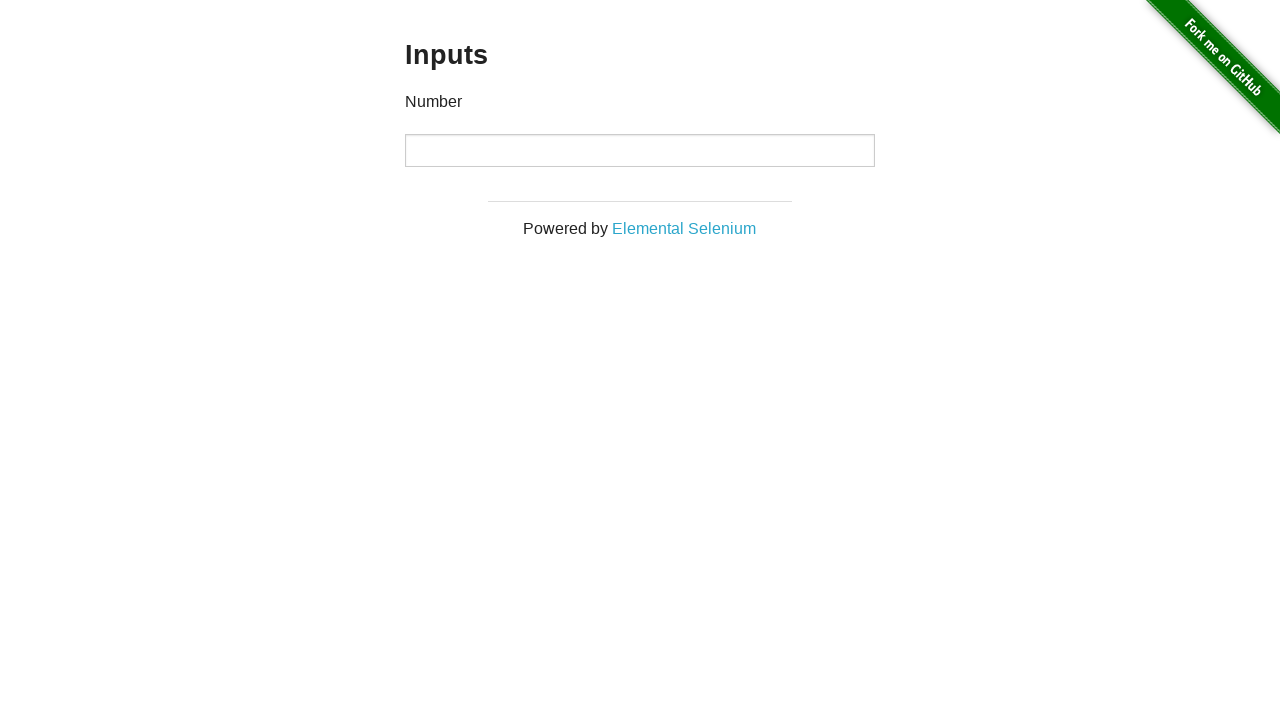

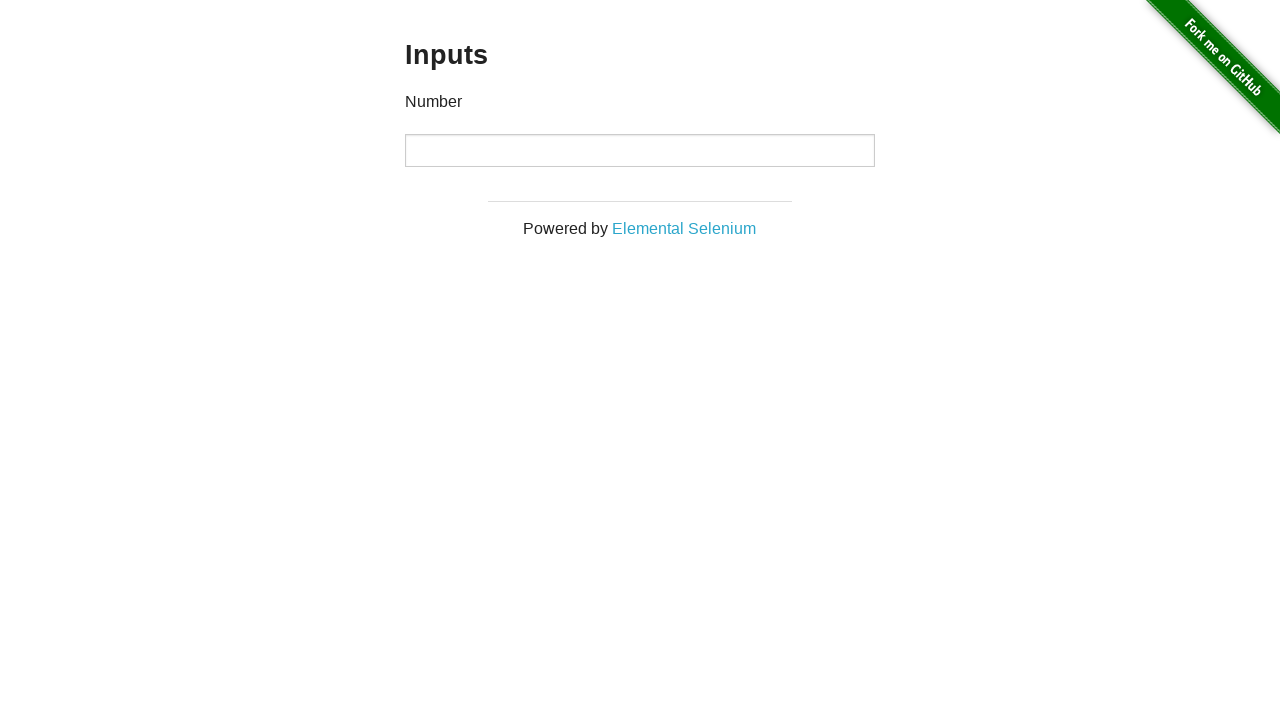